Validates the Netflix homepage by checking for the presence of various HTML elements (h1, h2, h3, div, buttons, links), refreshes the page, and maximizes the browser window.

Starting URL: https://www.netflix.com

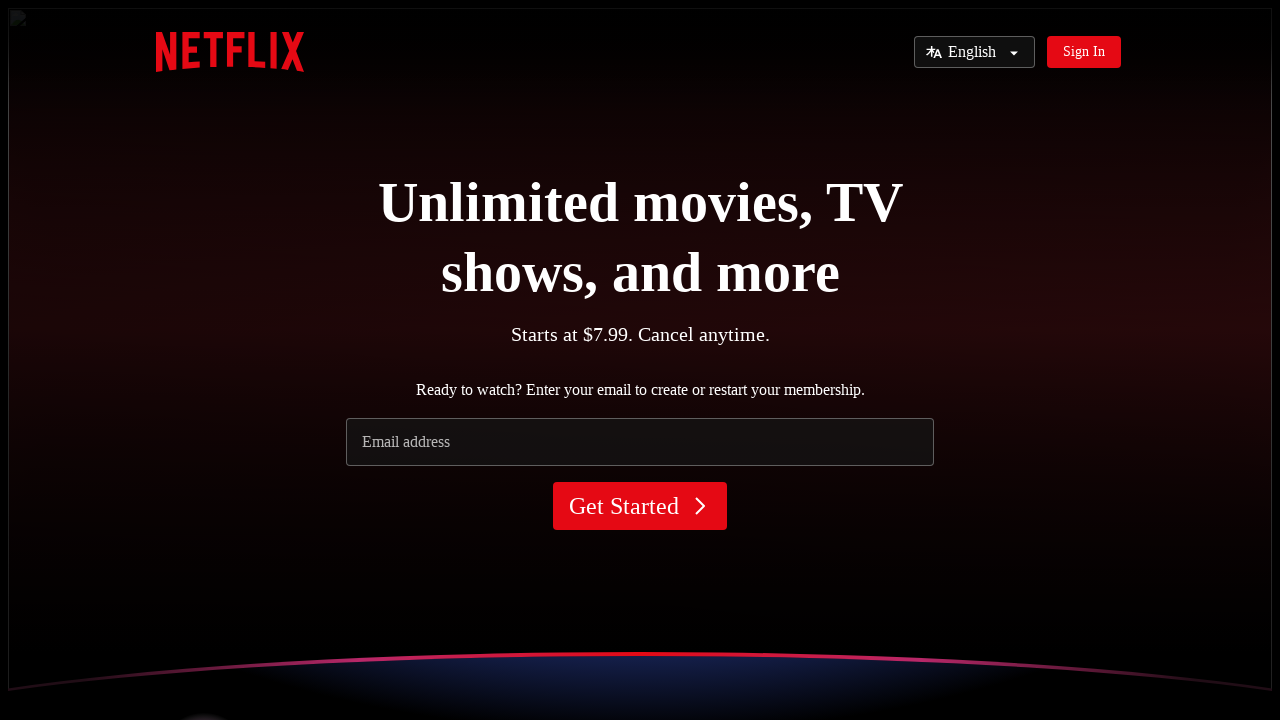

Waited for h1 elements to load on Netflix homepage
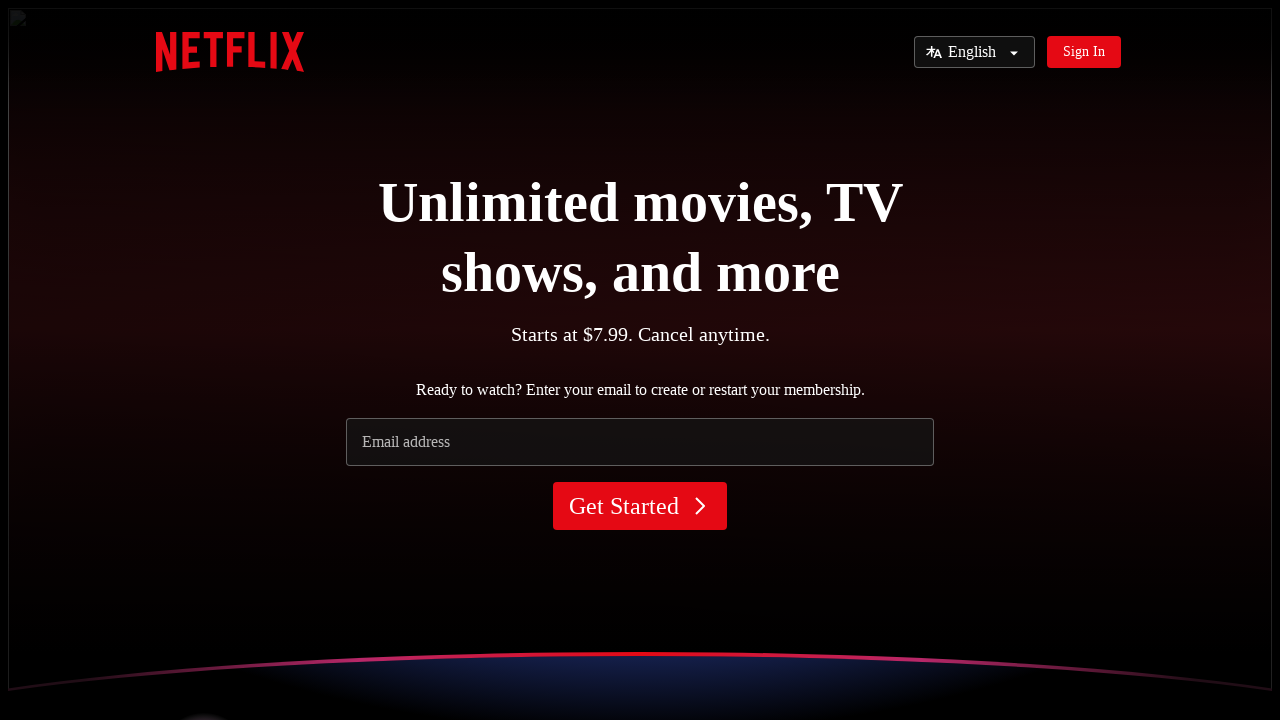

Found 1 h1 elements on the page
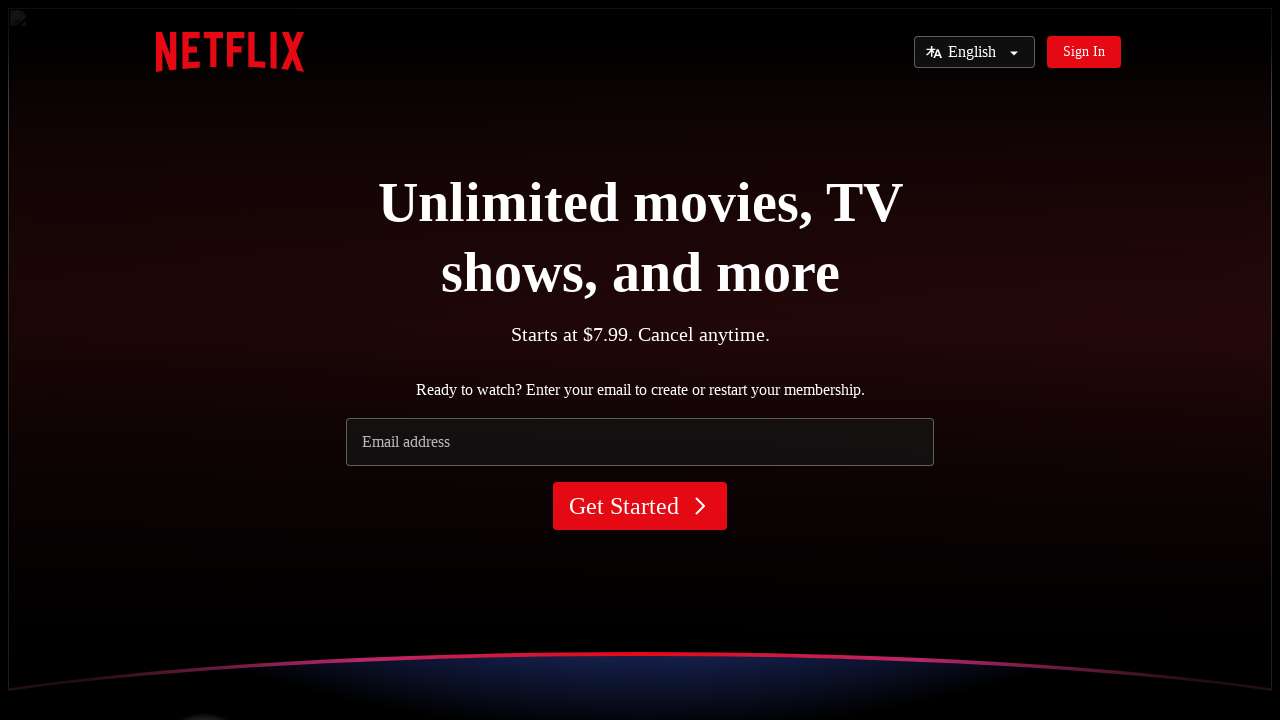

Found 5 h2 elements on the page
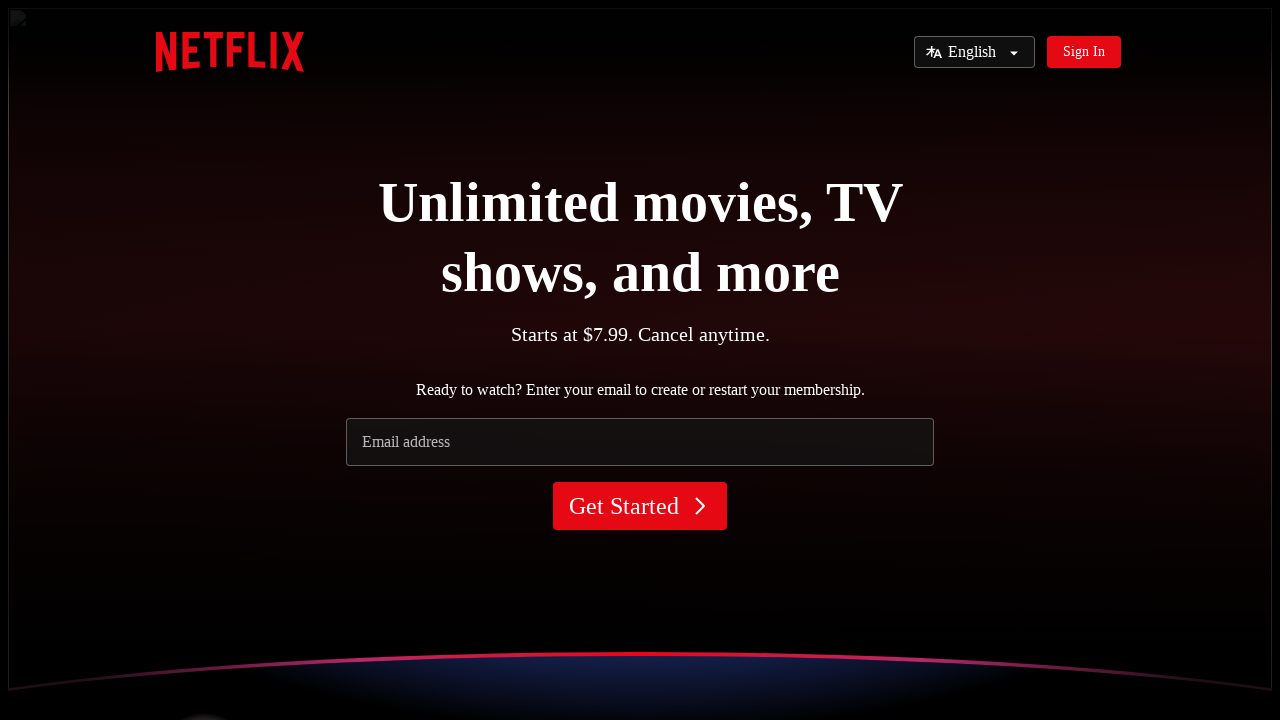

Found 19 h3 elements on the page
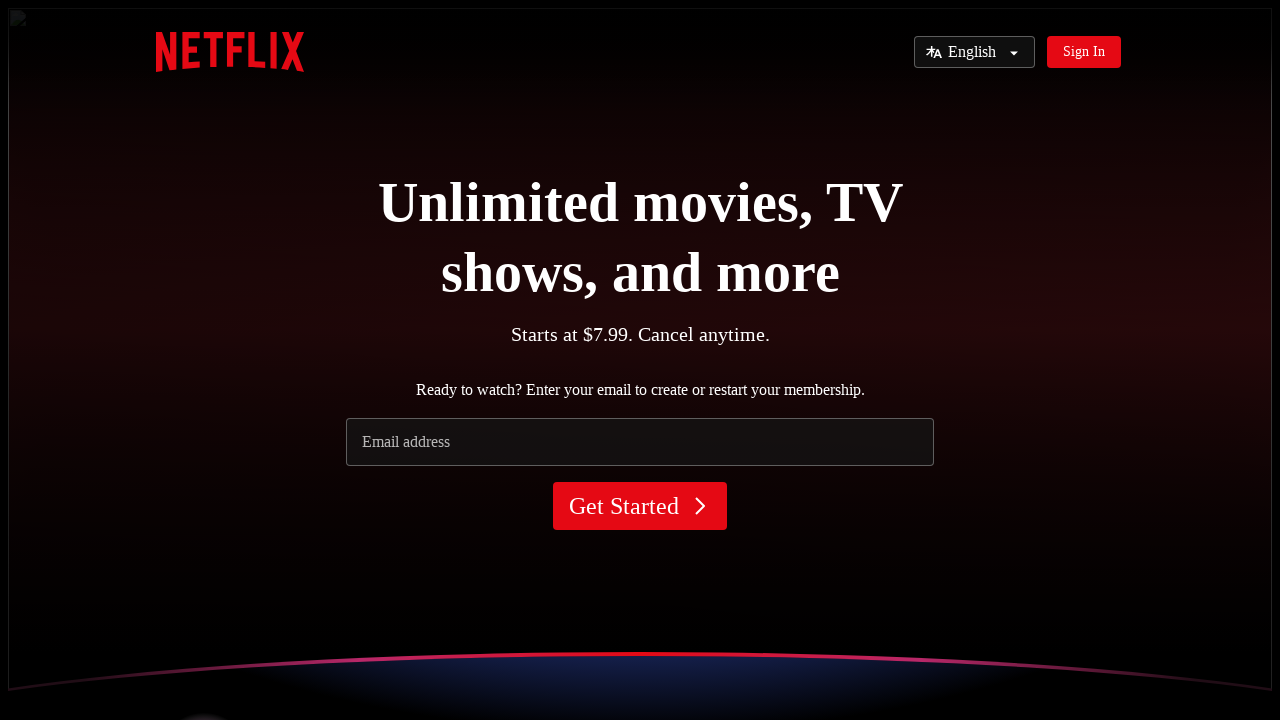

Refreshed the Netflix homepage
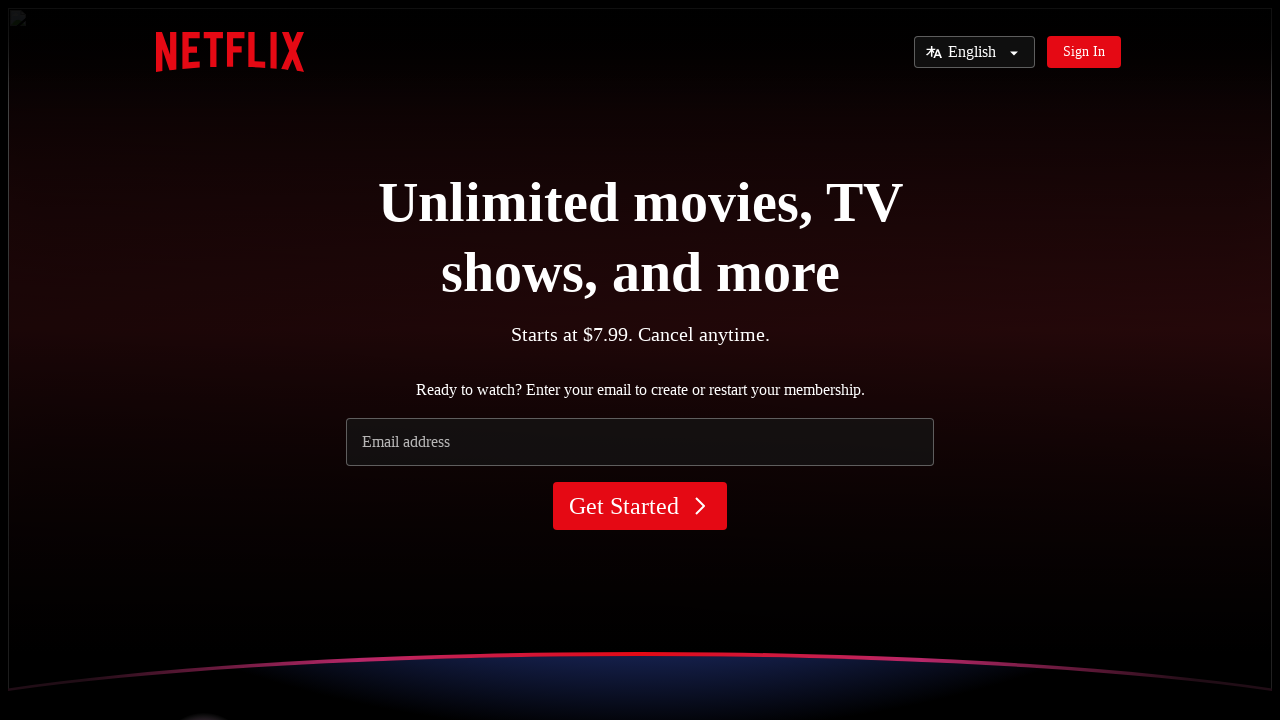

Waited for button elements to load after page refresh
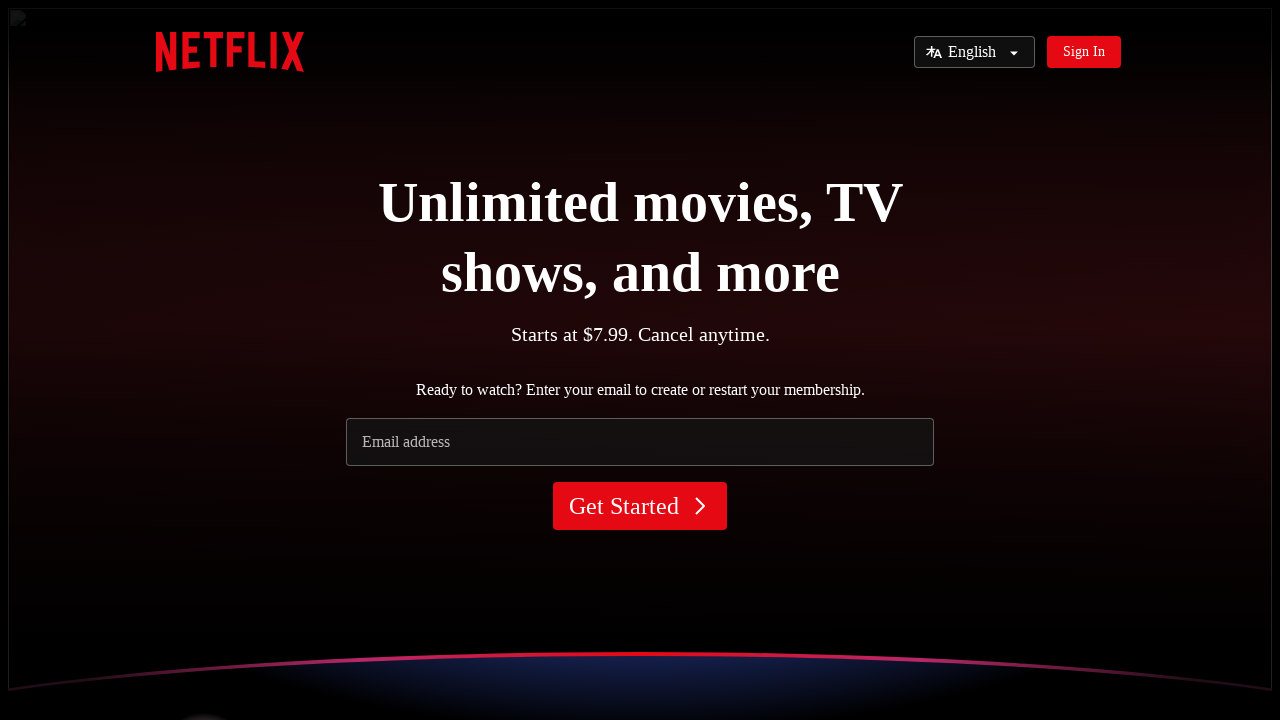

Found 31 button elements on the page
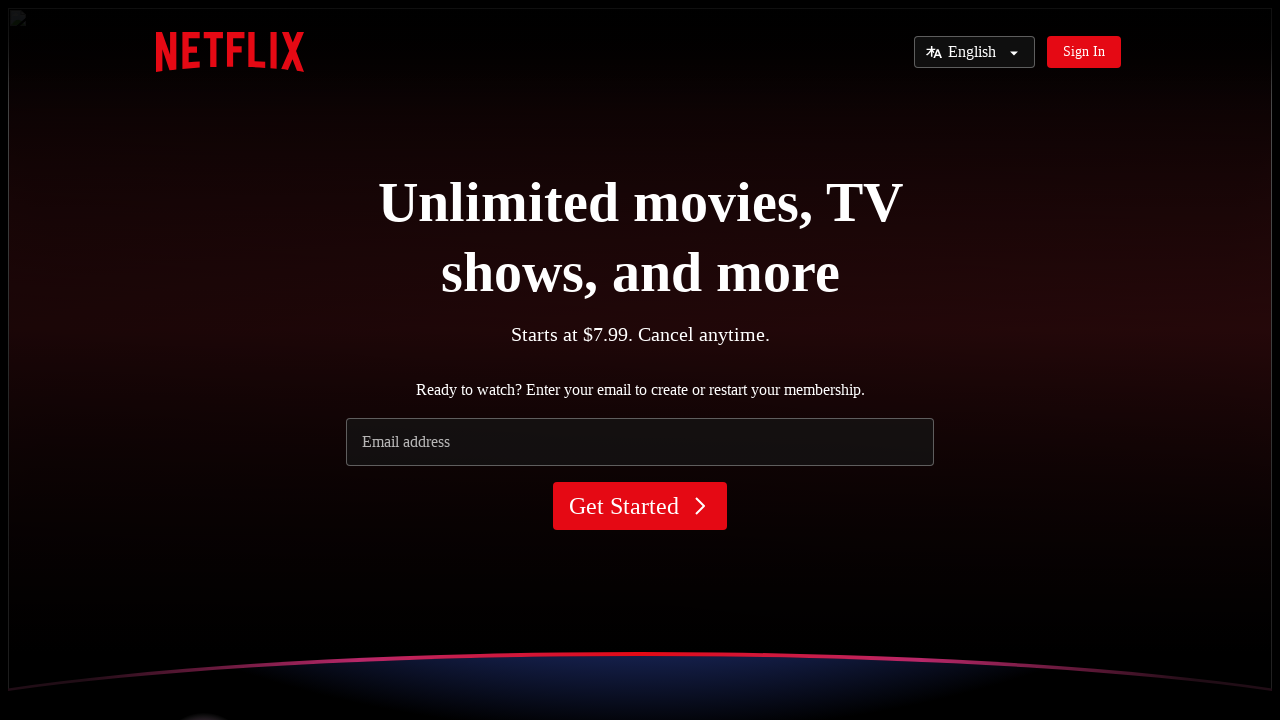

Maximized browser window to 1920x1080
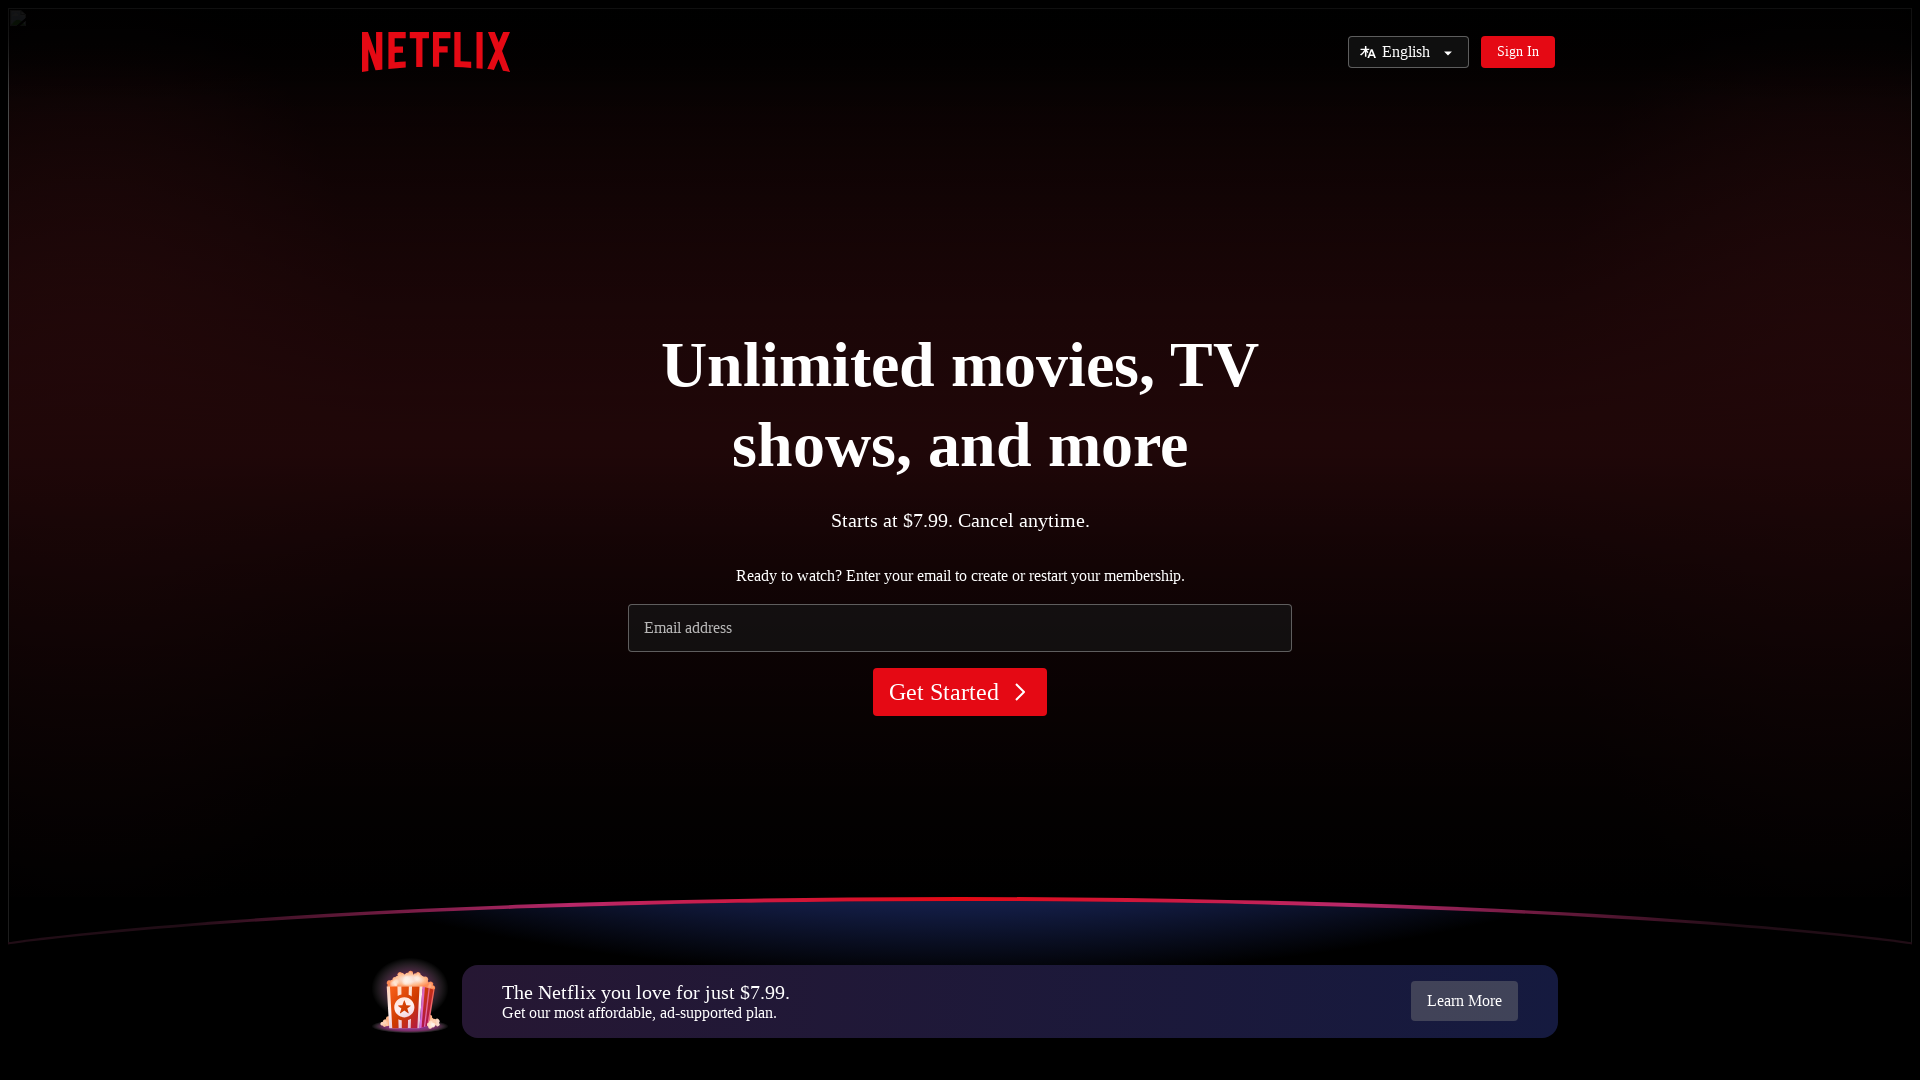

Found 225 div elements on the page
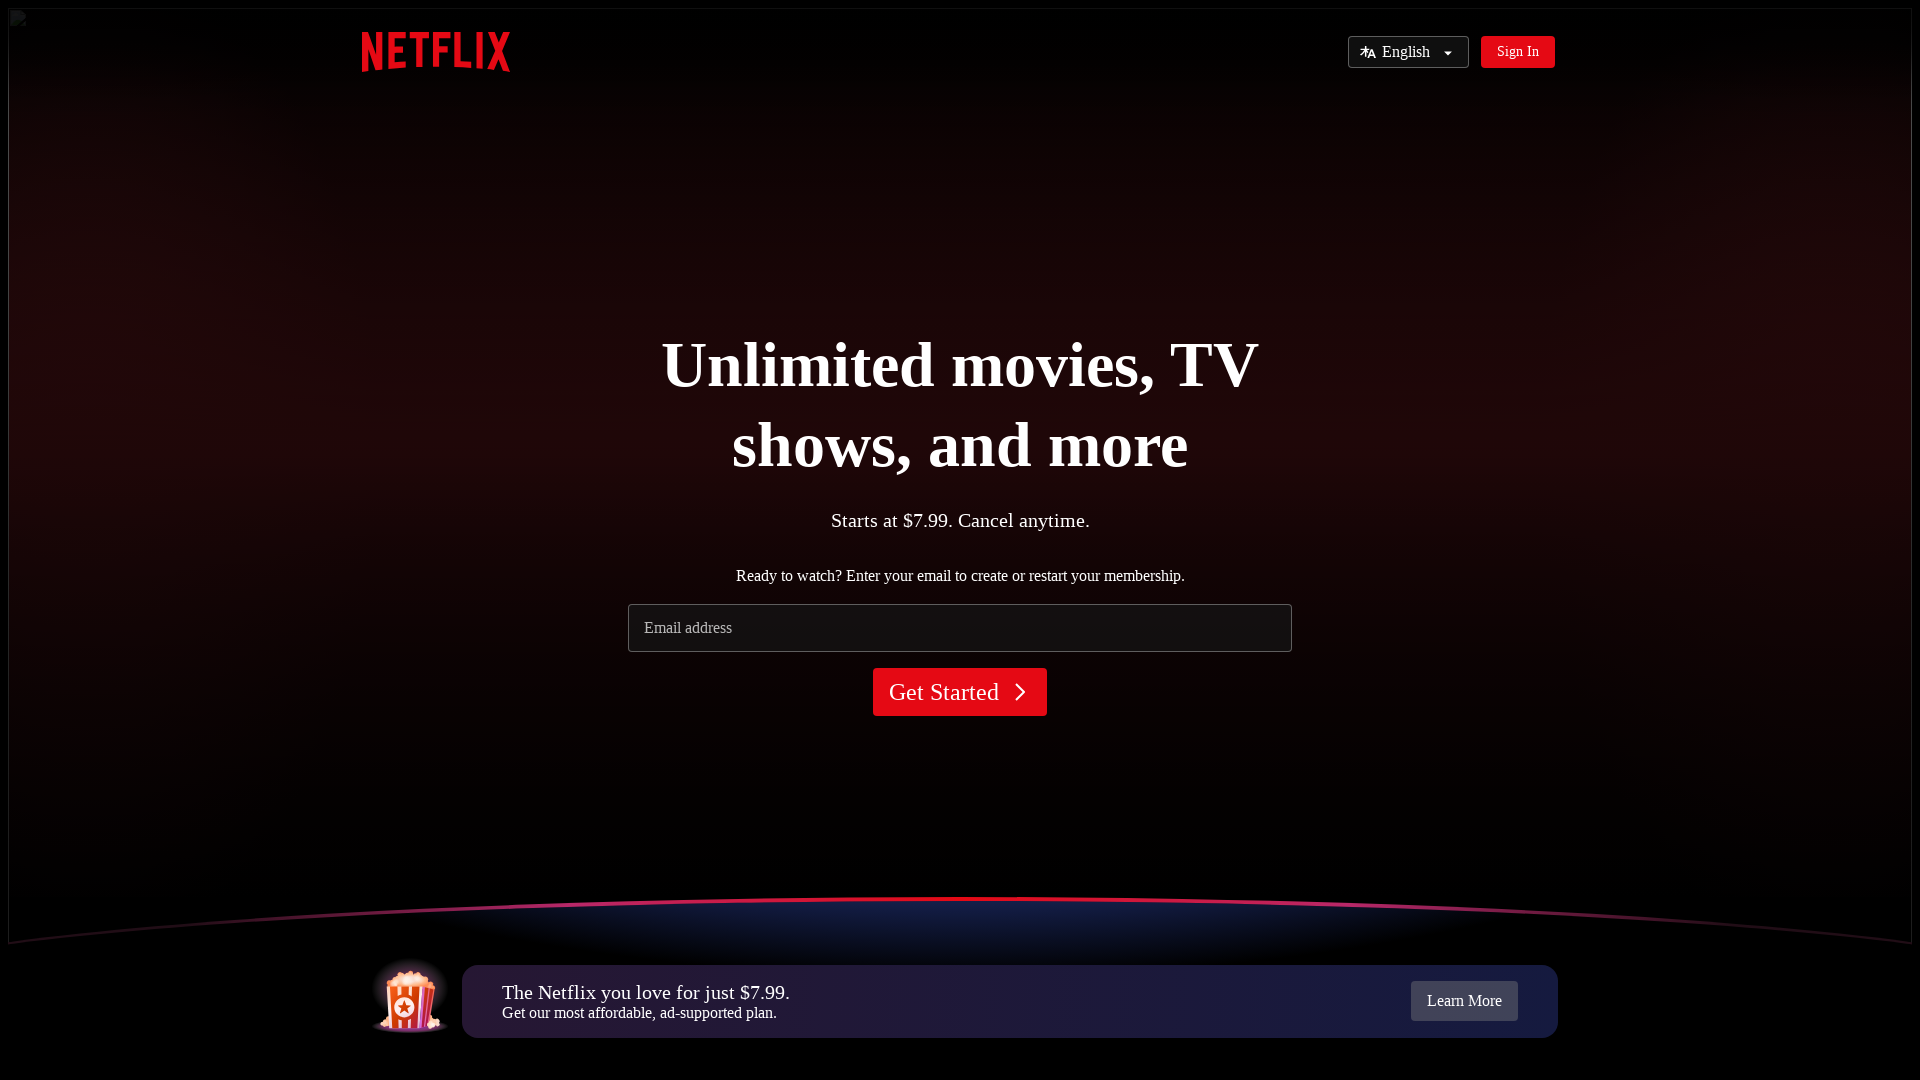

Found 32 link elements on the page
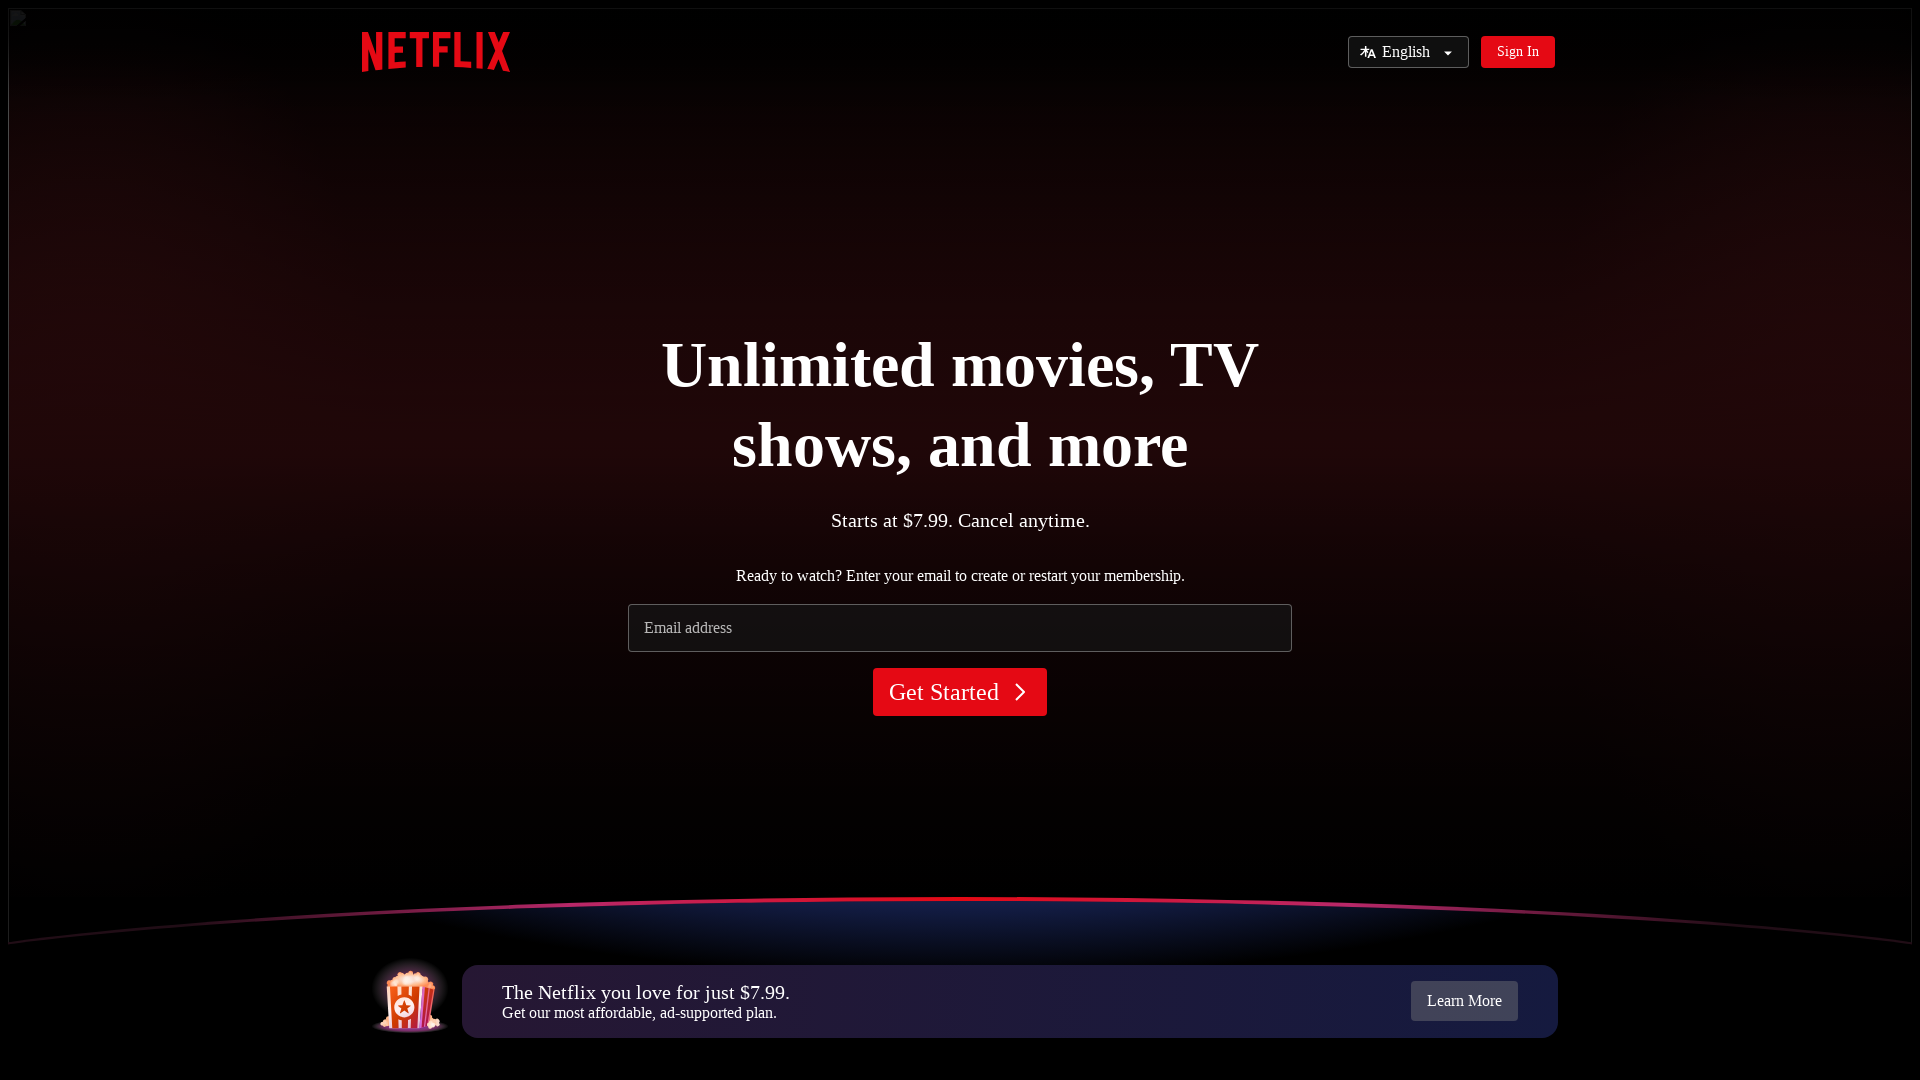

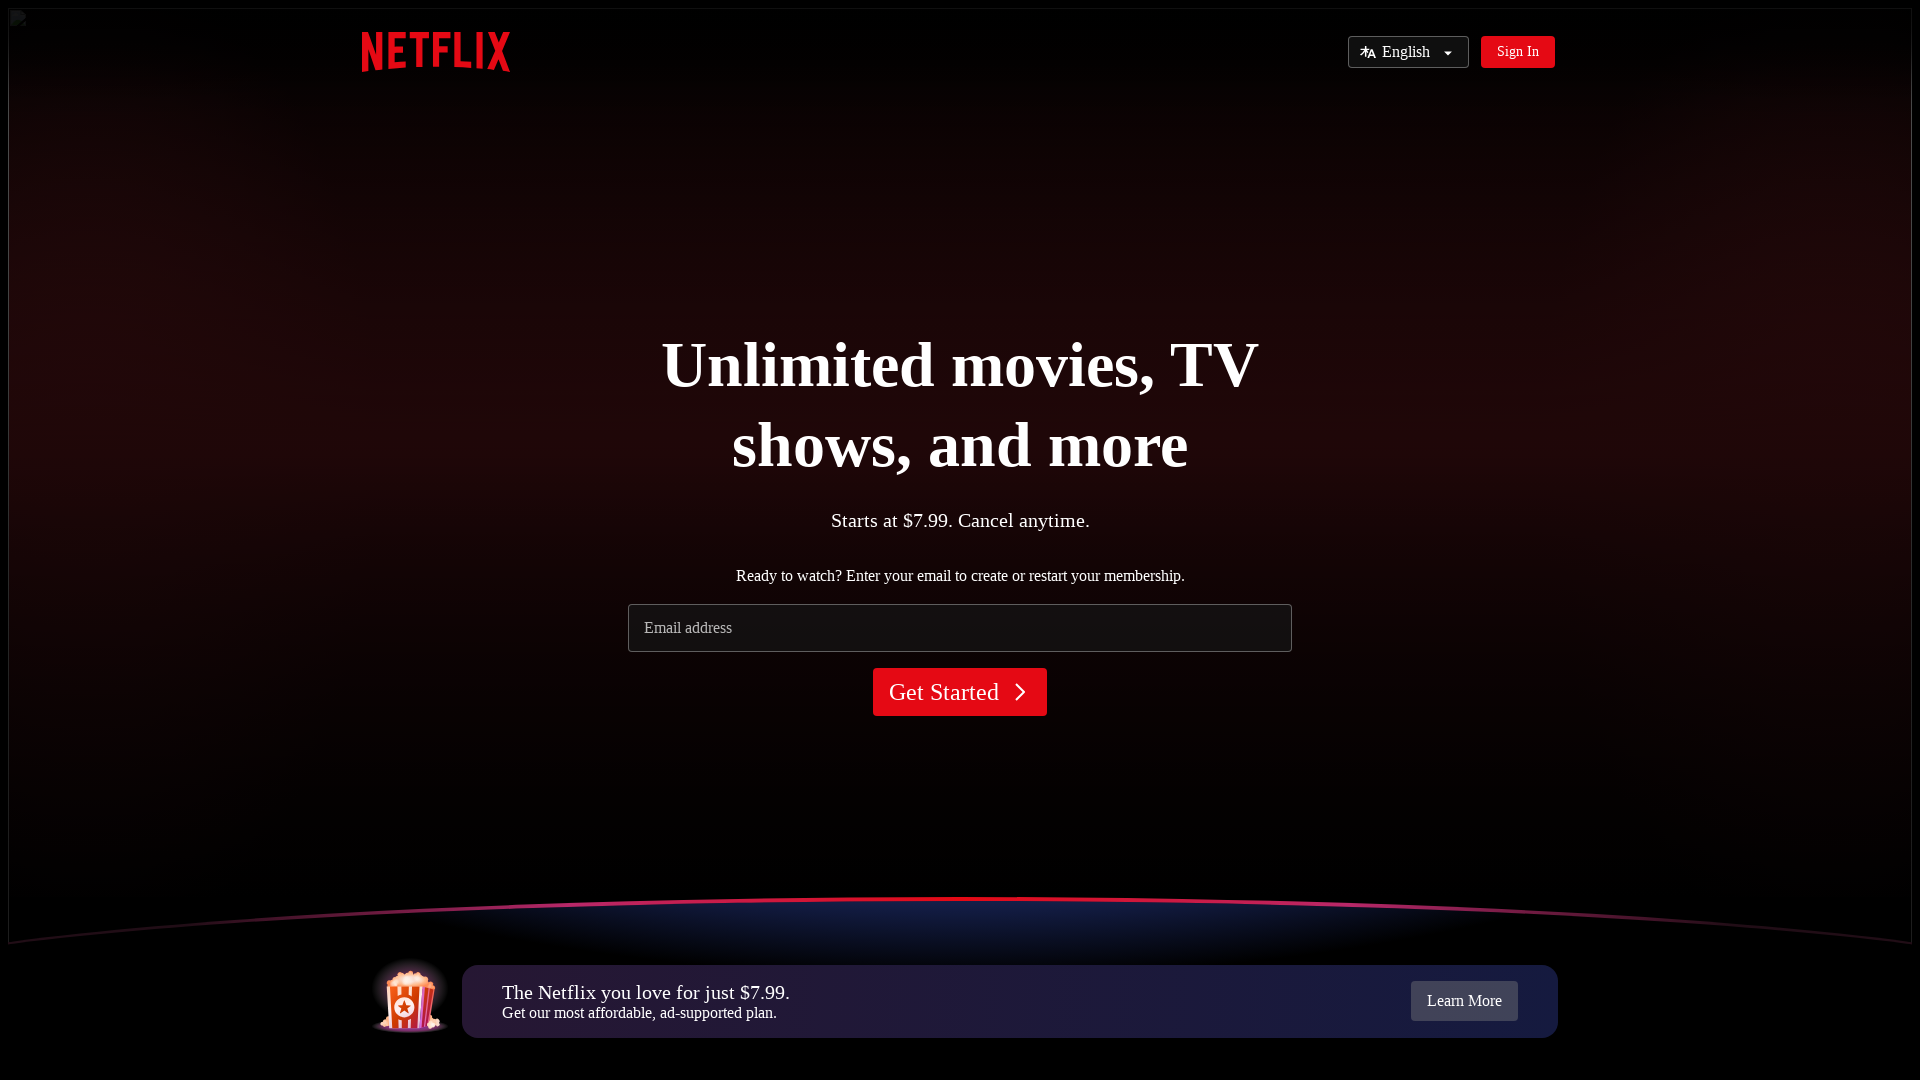